Tests that searching for a nonsensical query displays the "No Data Found" empty state message on the security tools page.

Starting URL: https://s4e.io/free-security-tools

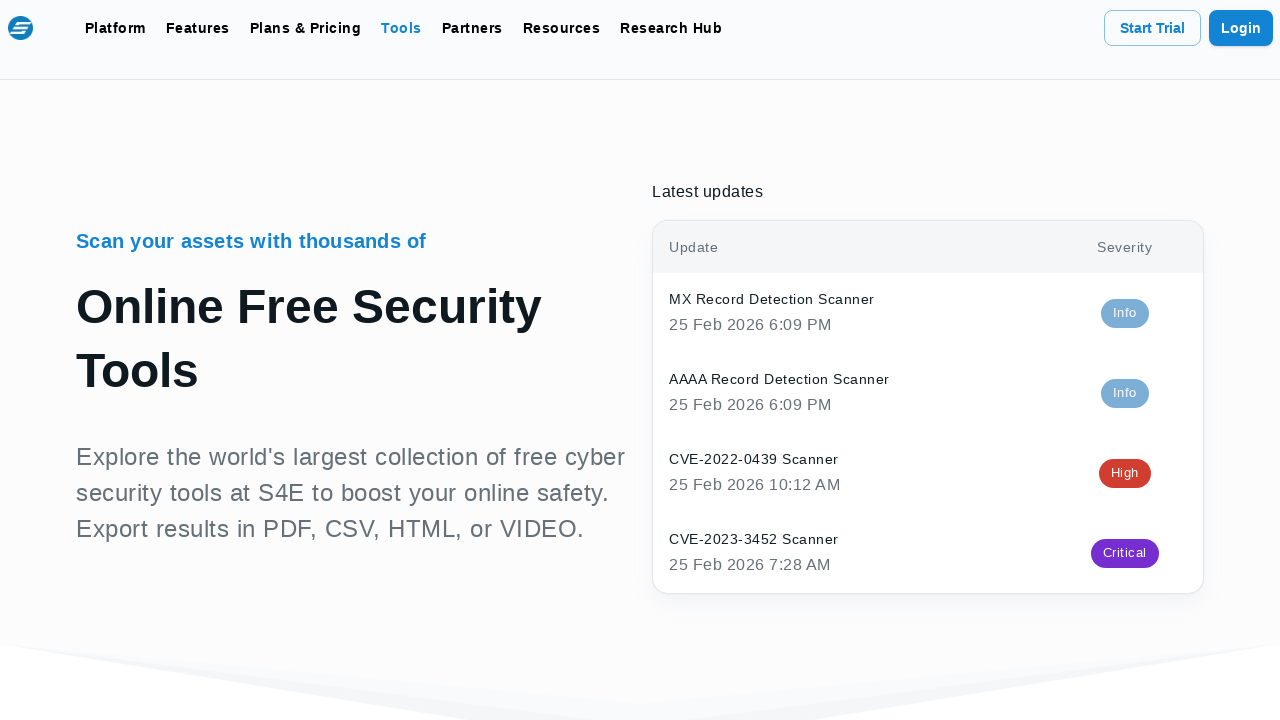

Filled search input with nonsensical query 'hfuhlkjl' on internal:attr=[placeholder="Search tools name"i]
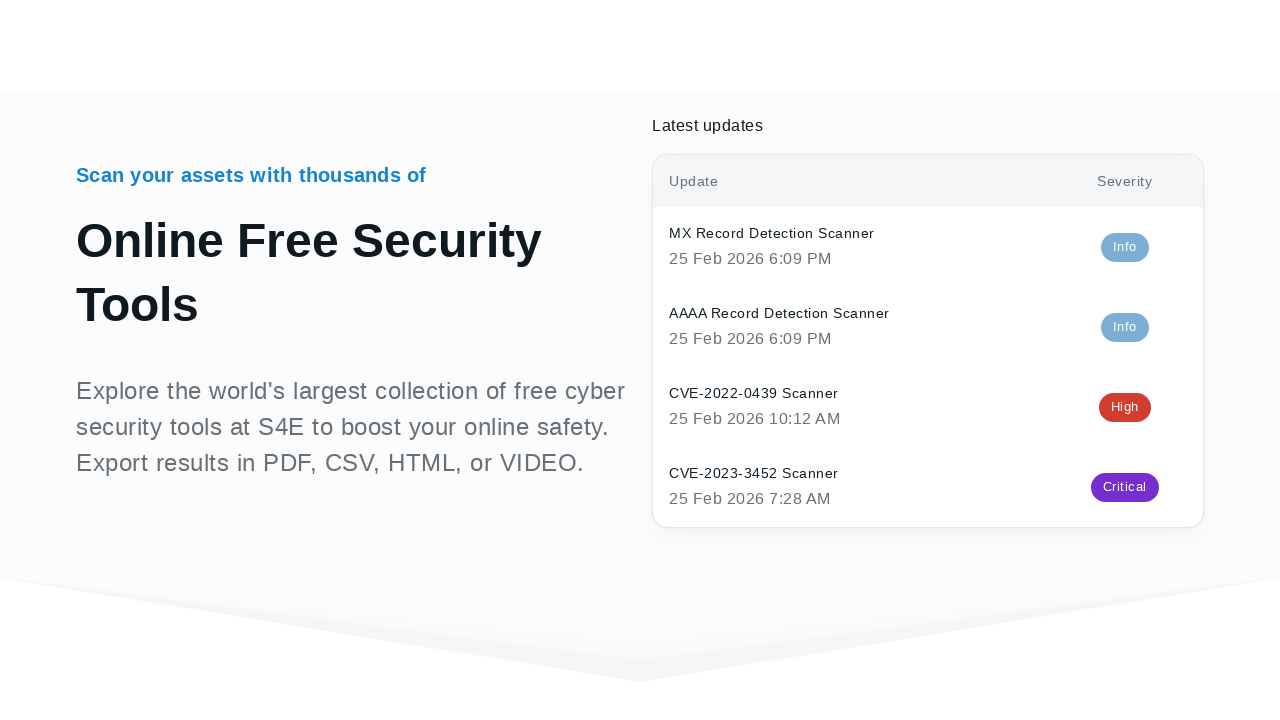

Pressed Enter to submit search query on internal:attr=[placeholder="Search tools name"i]
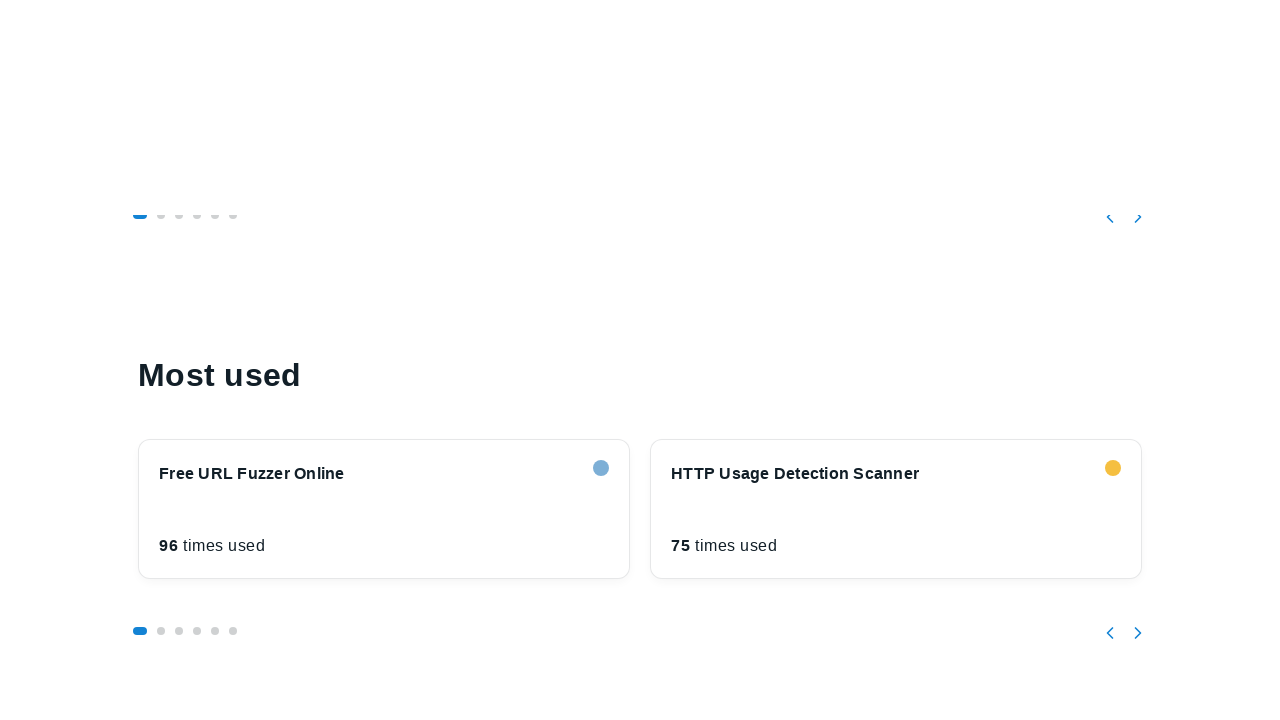

Verified 'No Data Found' empty state message is displayed
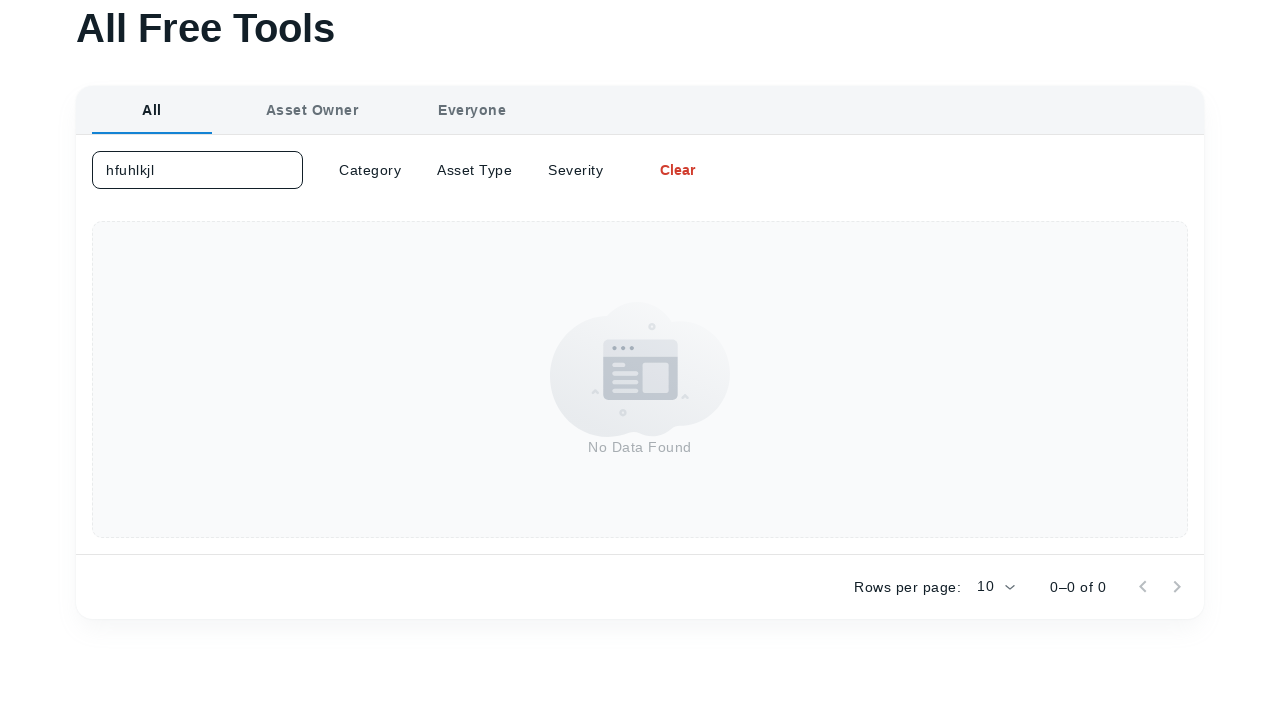

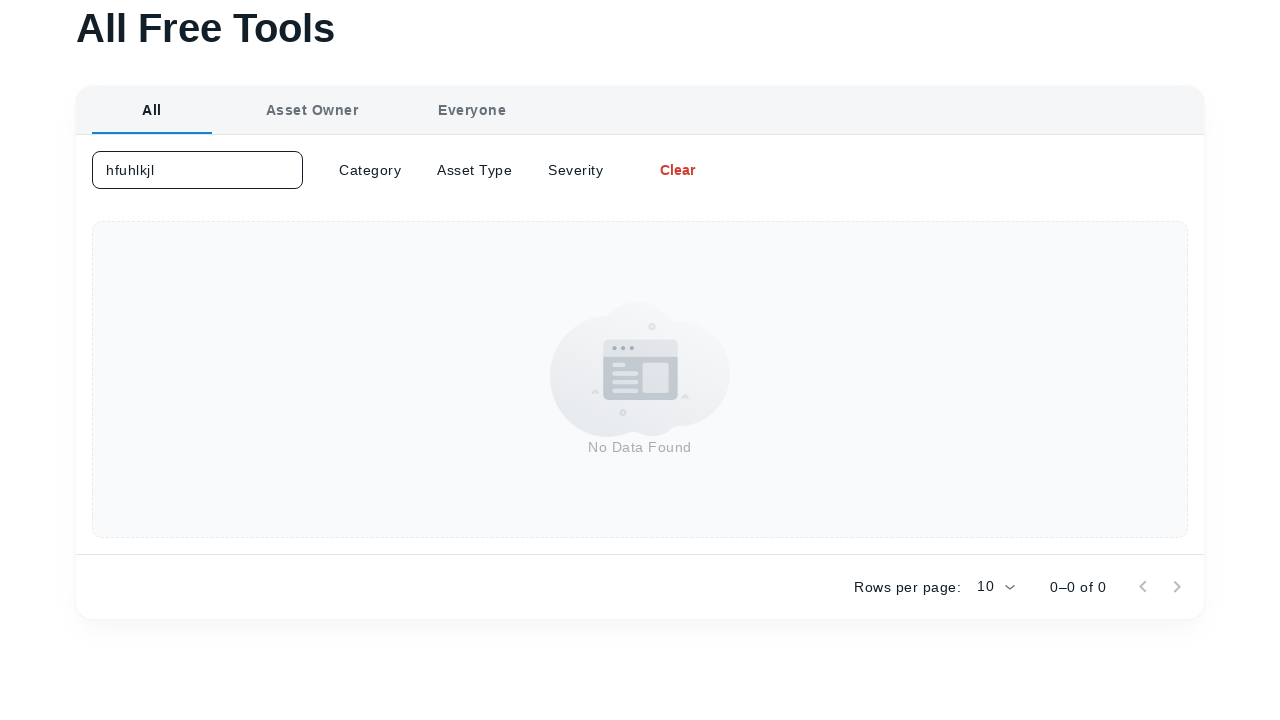